Tests clicking the signin button and submitting an empty login form to verify error message is displayed

Starting URL: http://zero.webappsecurity.com/index.html

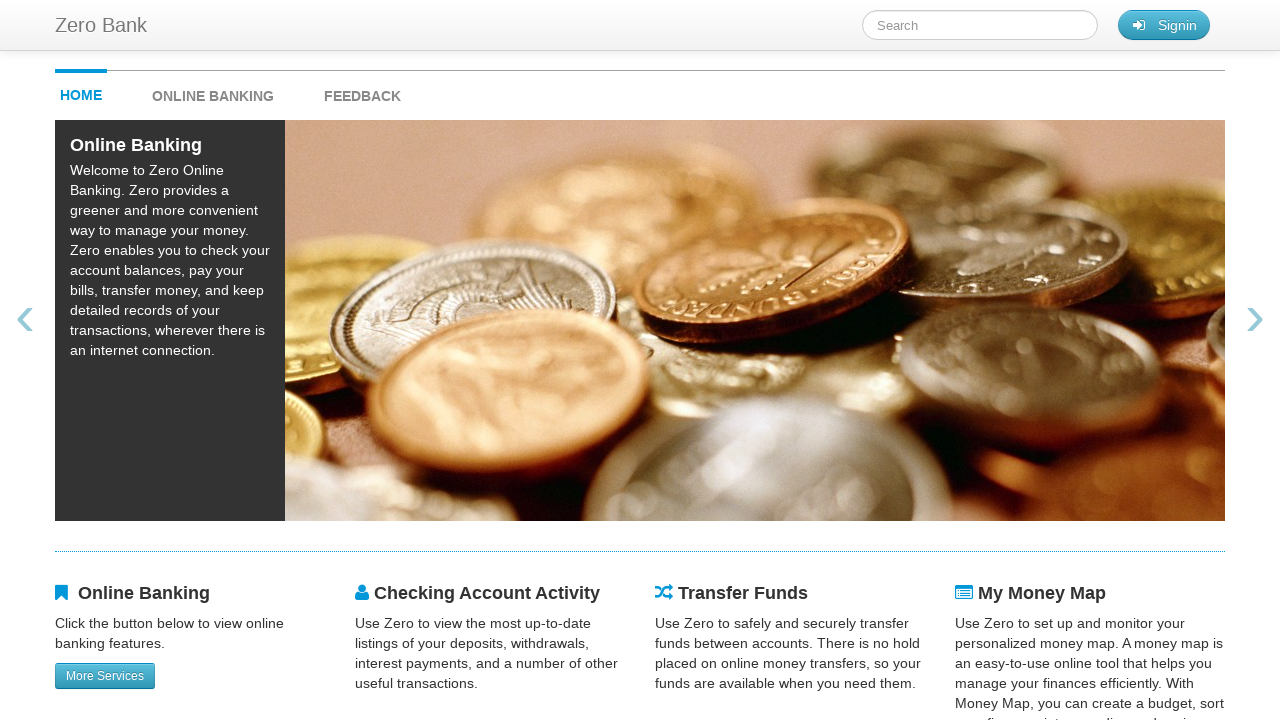

Clicked signin button to open login form at (1164, 25) on #signin_button
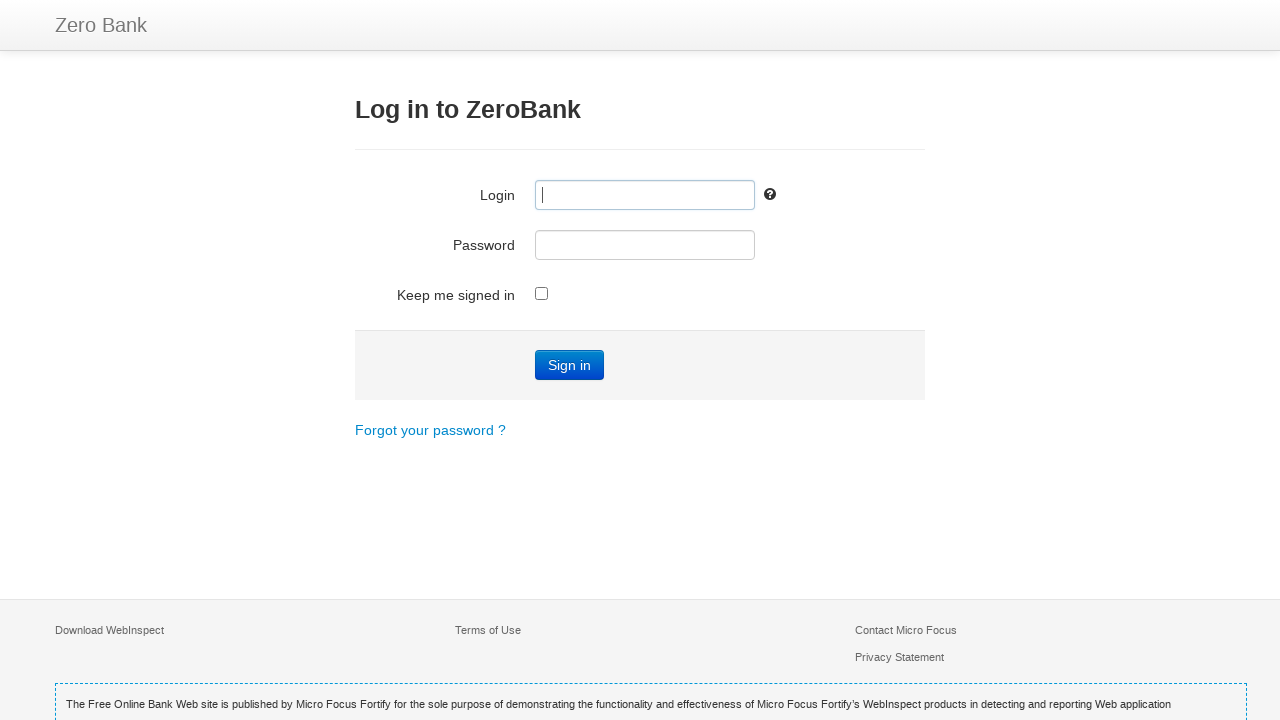

Clicked Sign in button without entering credentials at (570, 365) on text=Sign in
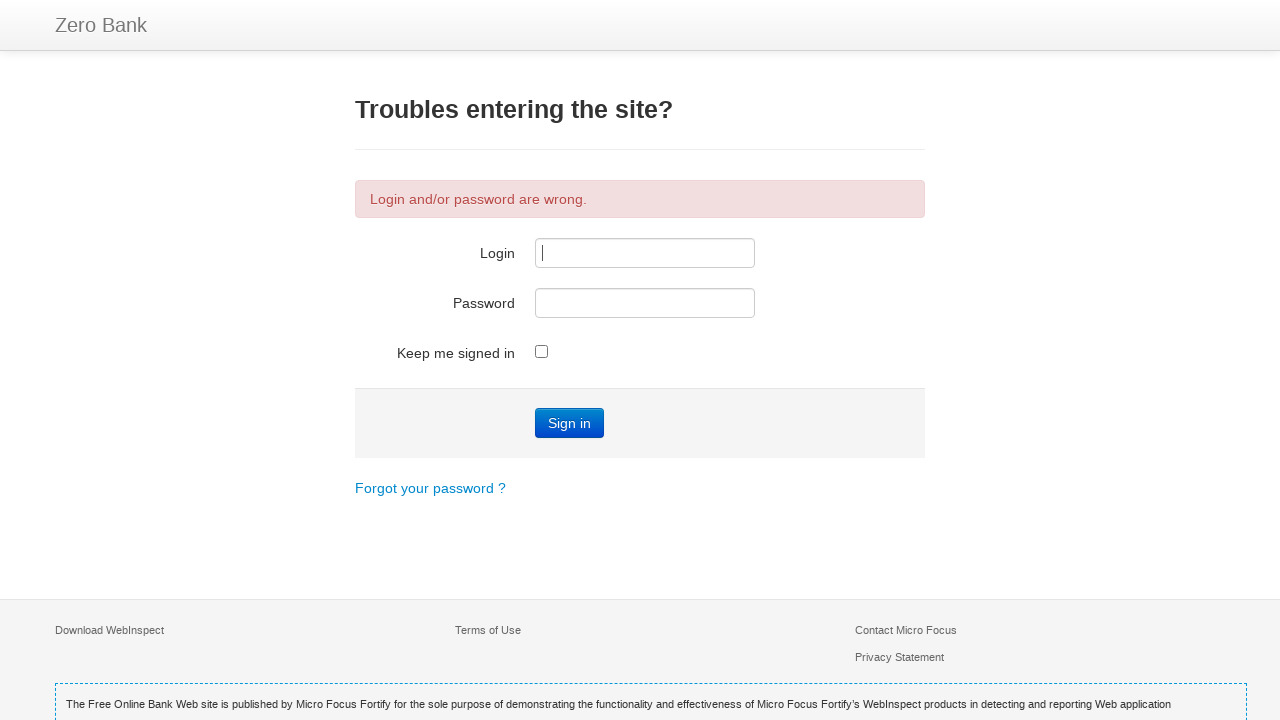

Error message element loaded
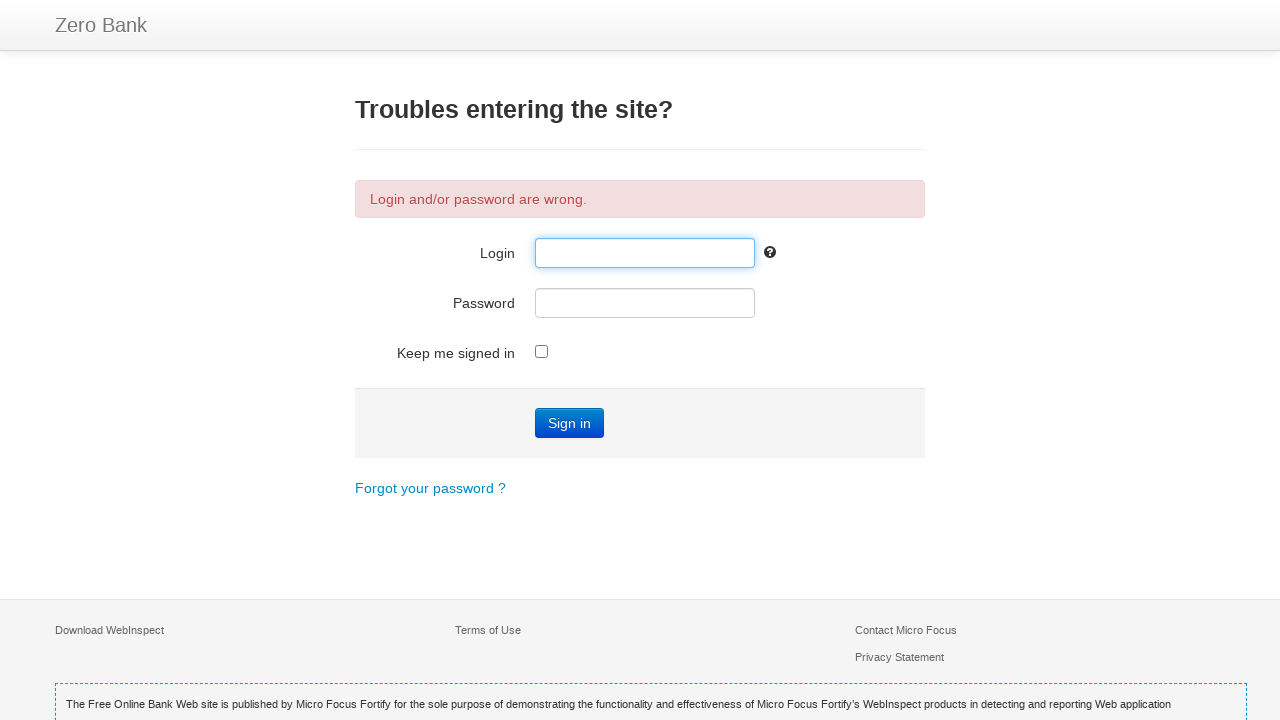

Verified error message 'Login and/or password are wrong.' is displayed
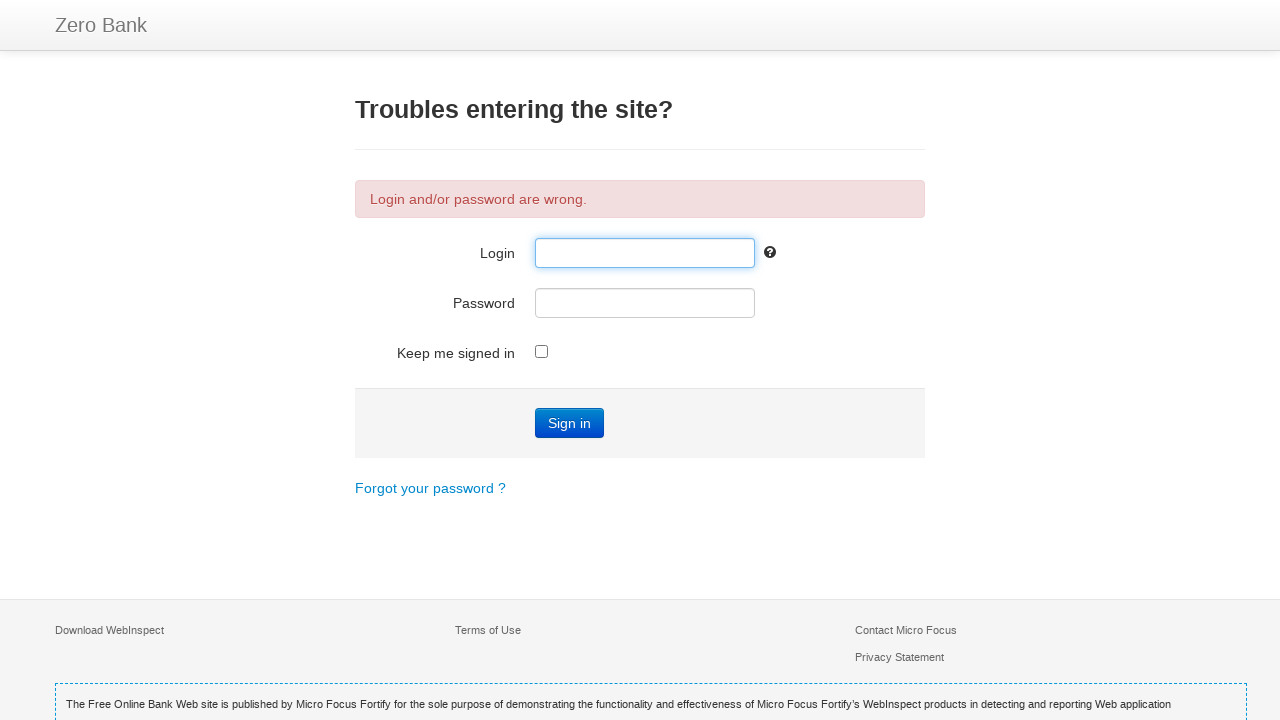

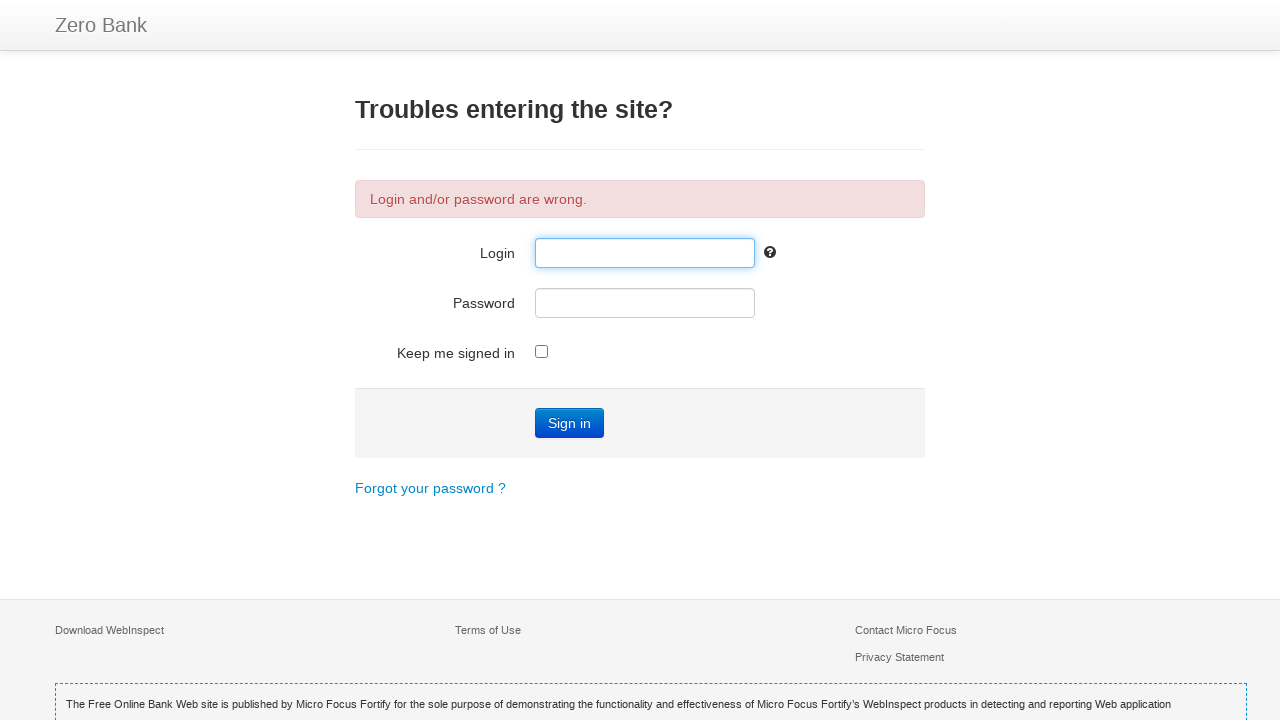